Tests the accordion FAQ section by clicking on questions and verifying that answers are displayed

Starting URL: https://qa-scooter.praktikum-services.ru/

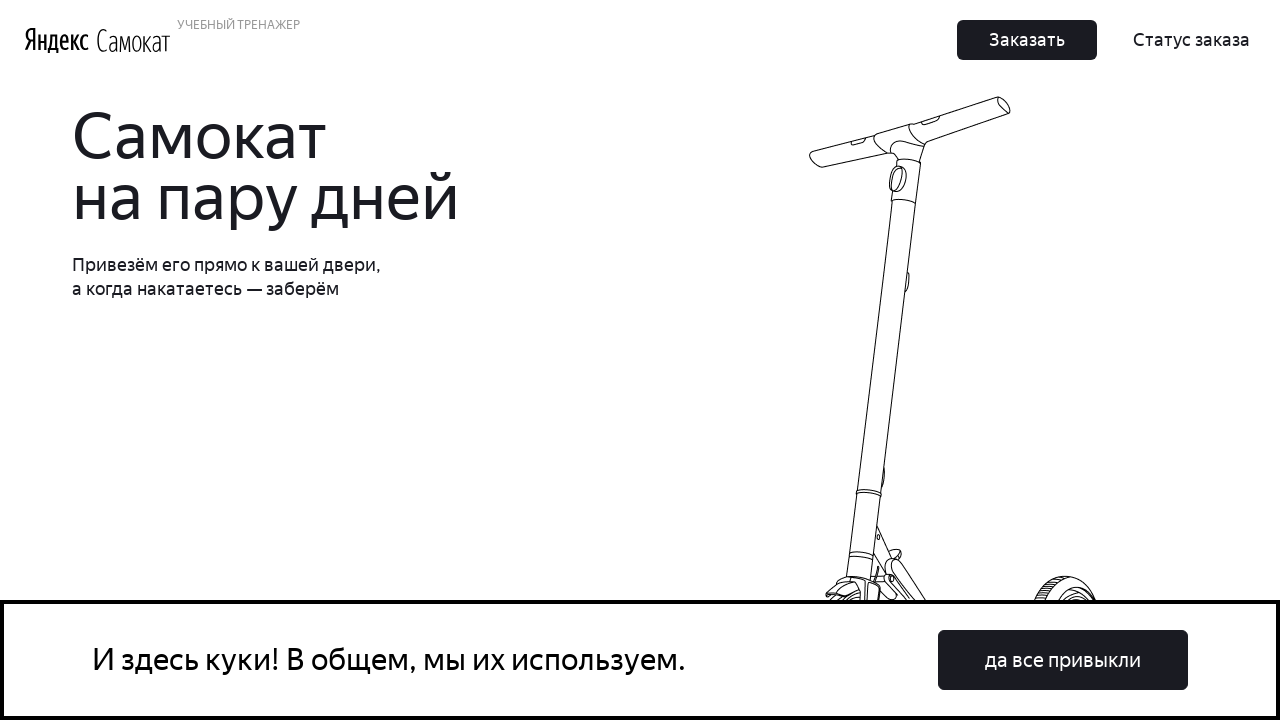

Accordion questions loaded and selector found
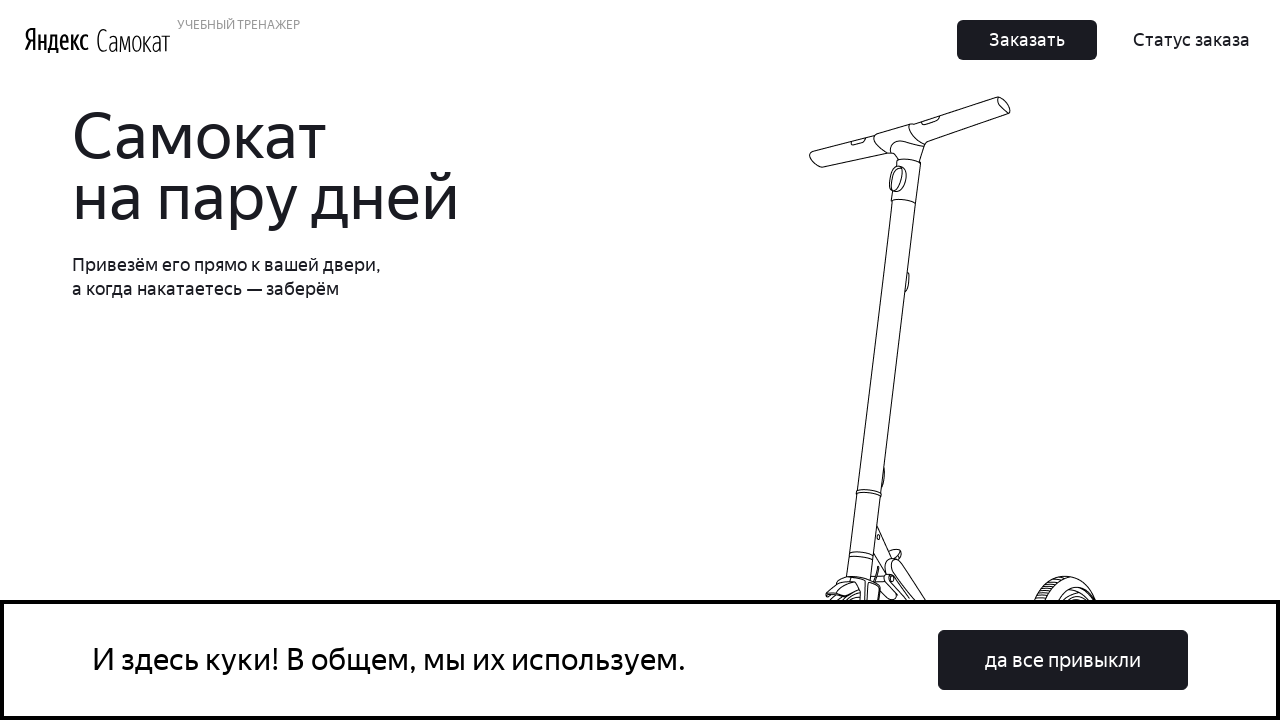

Scrolled to accordion section
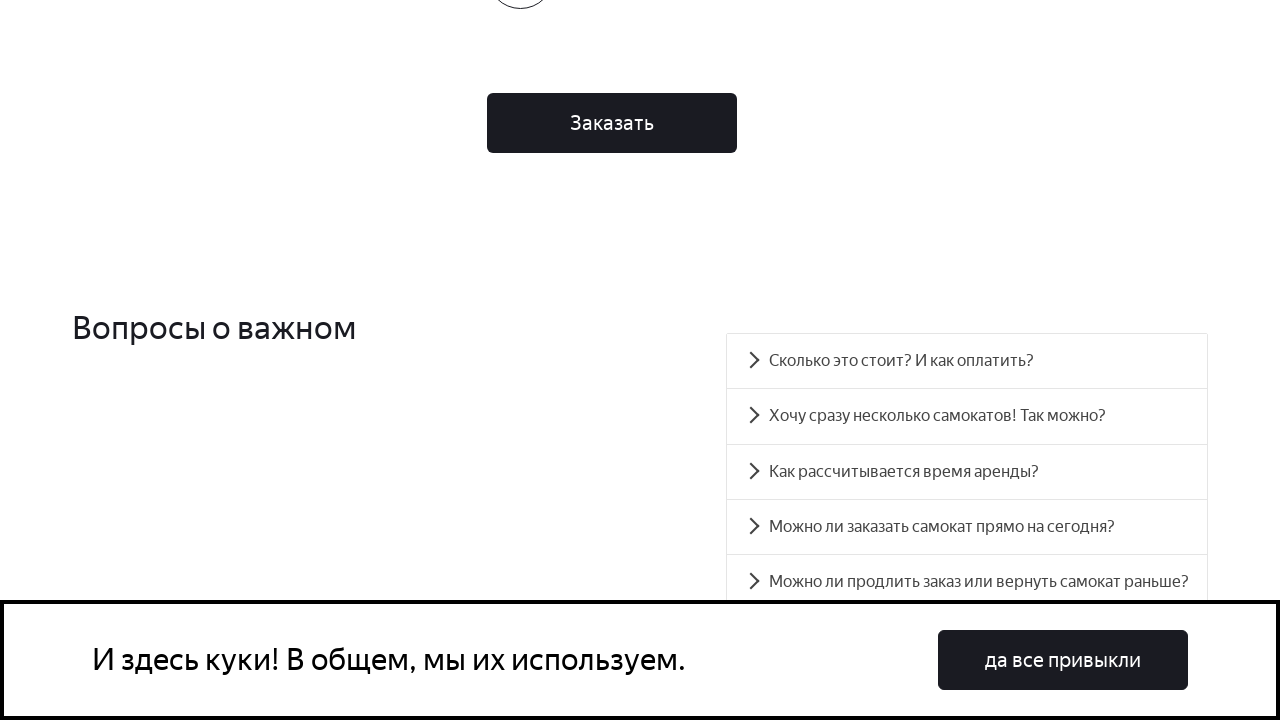

Clicked on first accordion question at (967, 361) on #accordion__heading-0
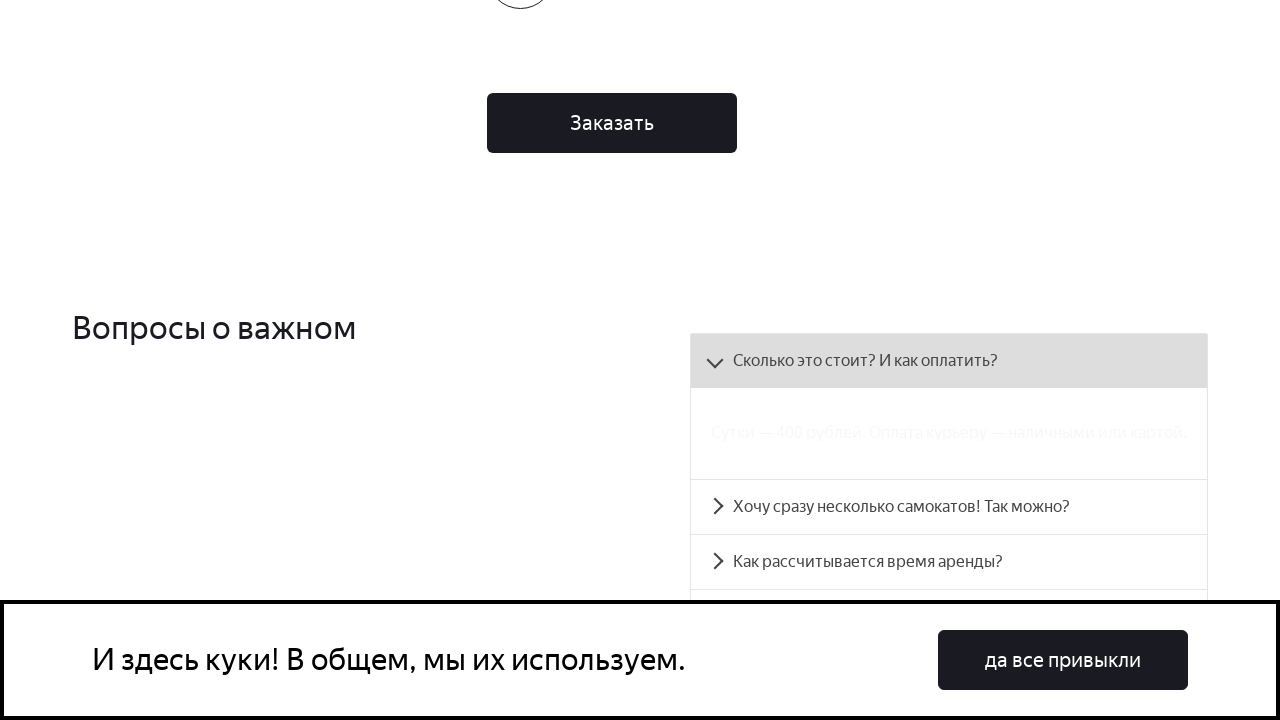

Answer panel became visible
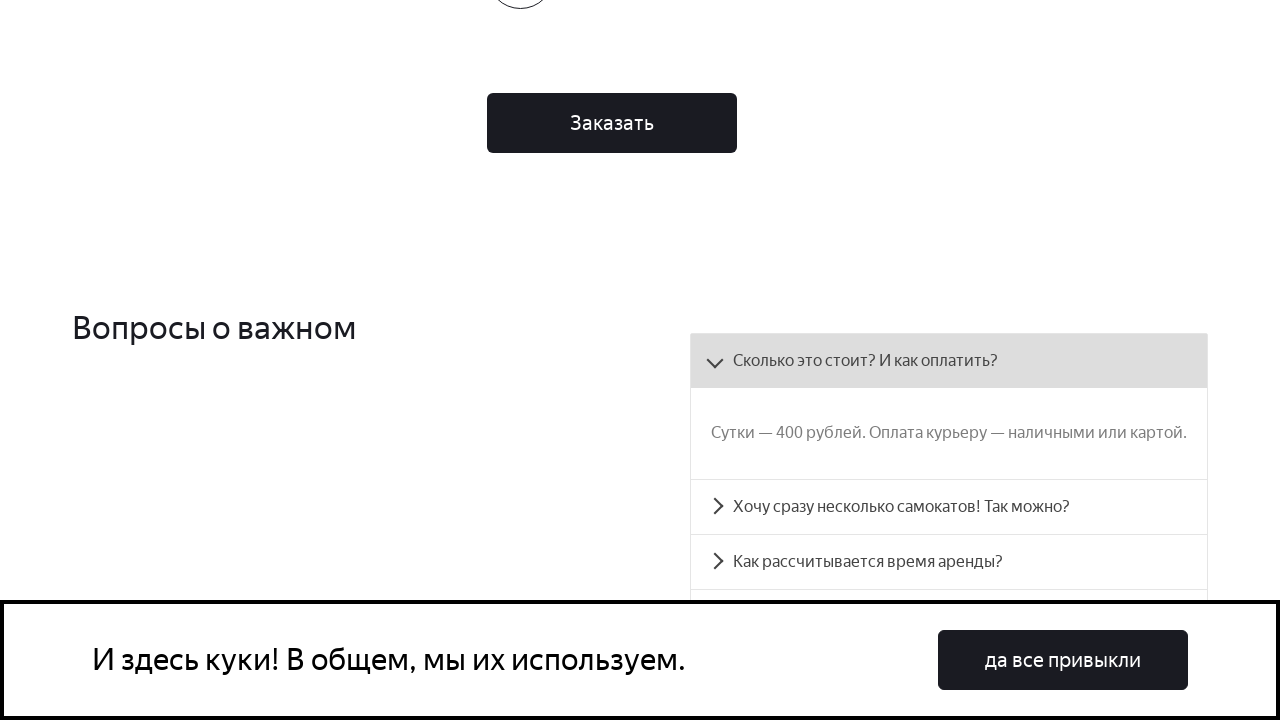

Retrieved answer text from accordion panel
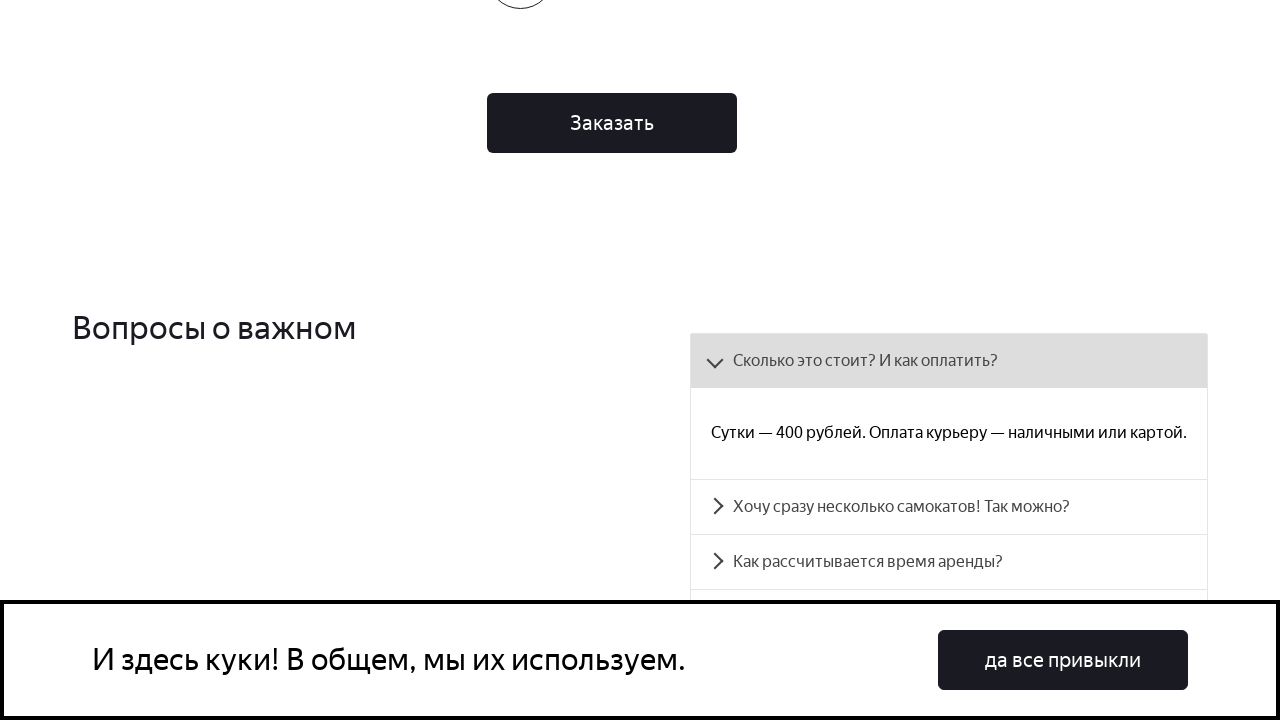

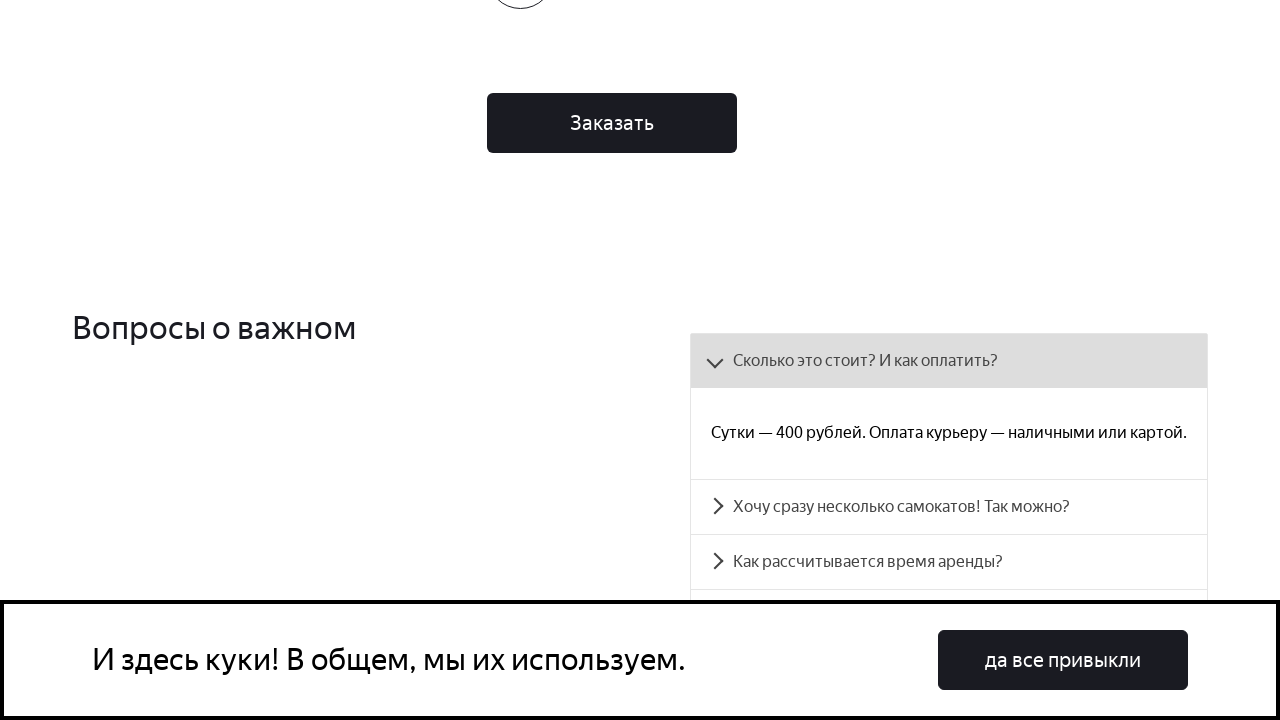